Tests marking all todo items as completed using the toggle all checkbox

Starting URL: https://demo.playwright.dev/todomvc

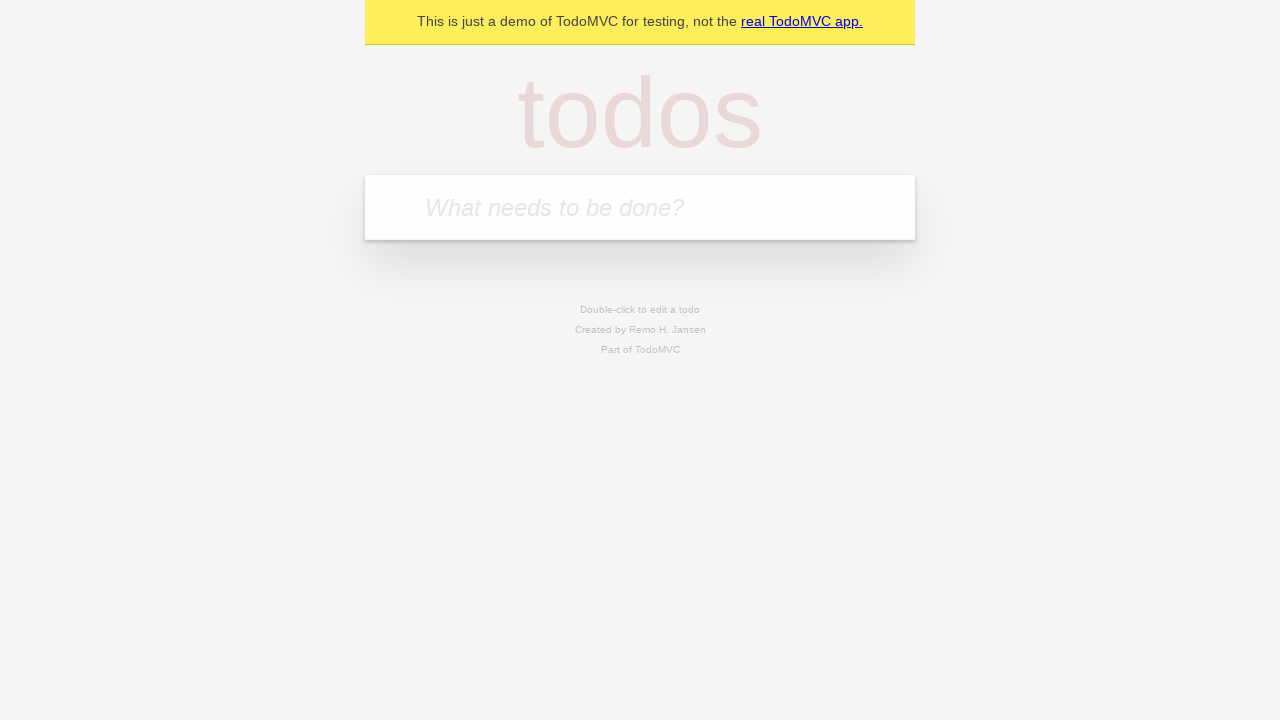

Filled todo input with 'buy some cheese' on internal:attr=[placeholder="What needs to be done?"i]
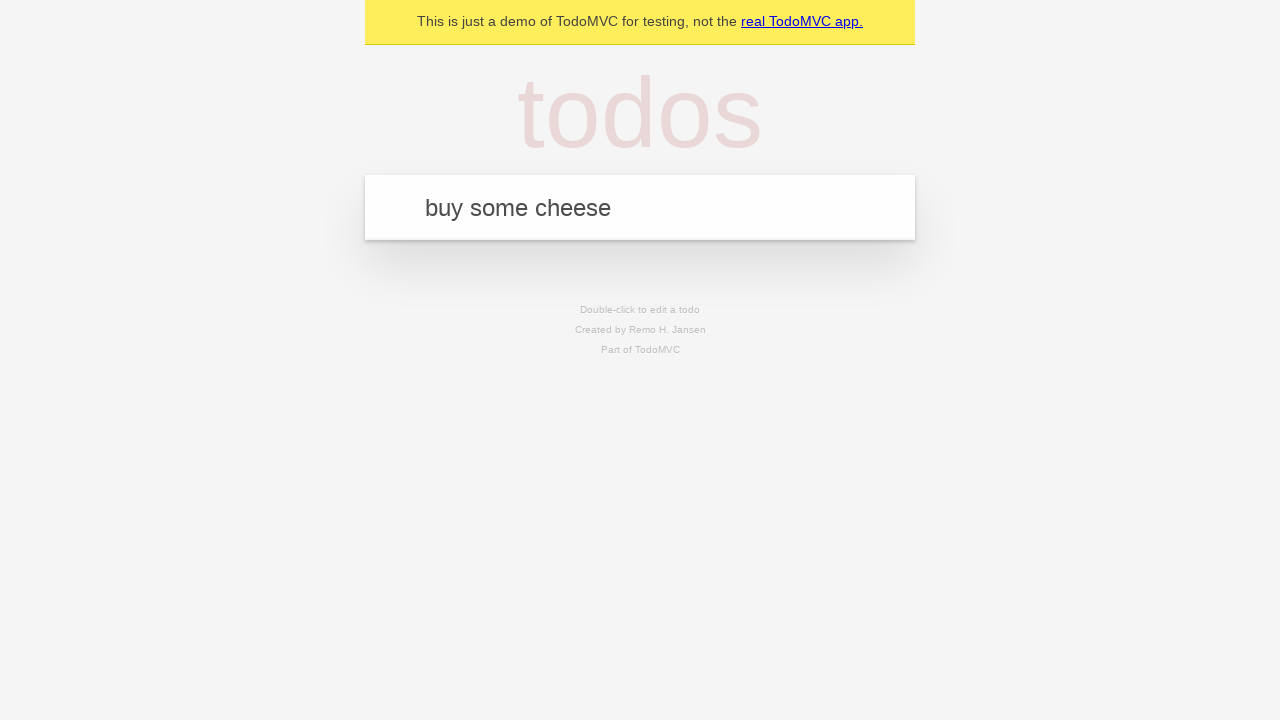

Pressed Enter to add 'buy some cheese' to todo list on internal:attr=[placeholder="What needs to be done?"i]
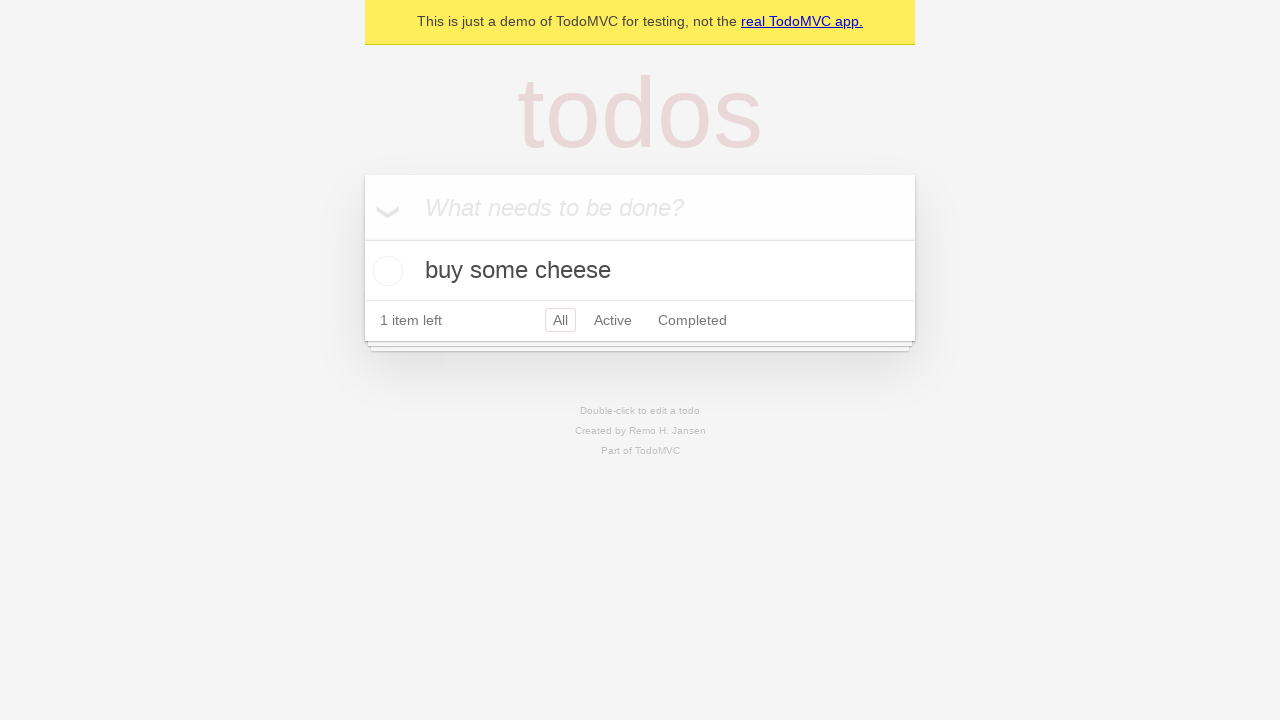

Filled todo input with 'feed the cat' on internal:attr=[placeholder="What needs to be done?"i]
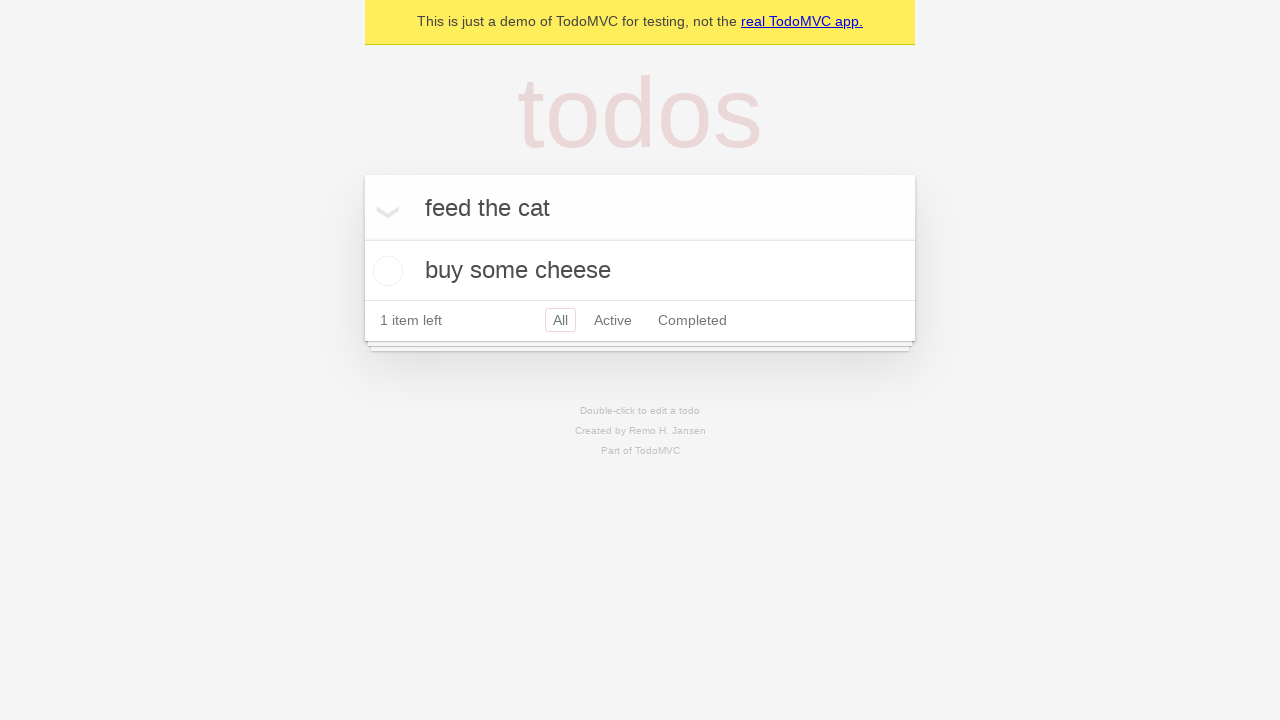

Pressed Enter to add 'feed the cat' to todo list on internal:attr=[placeholder="What needs to be done?"i]
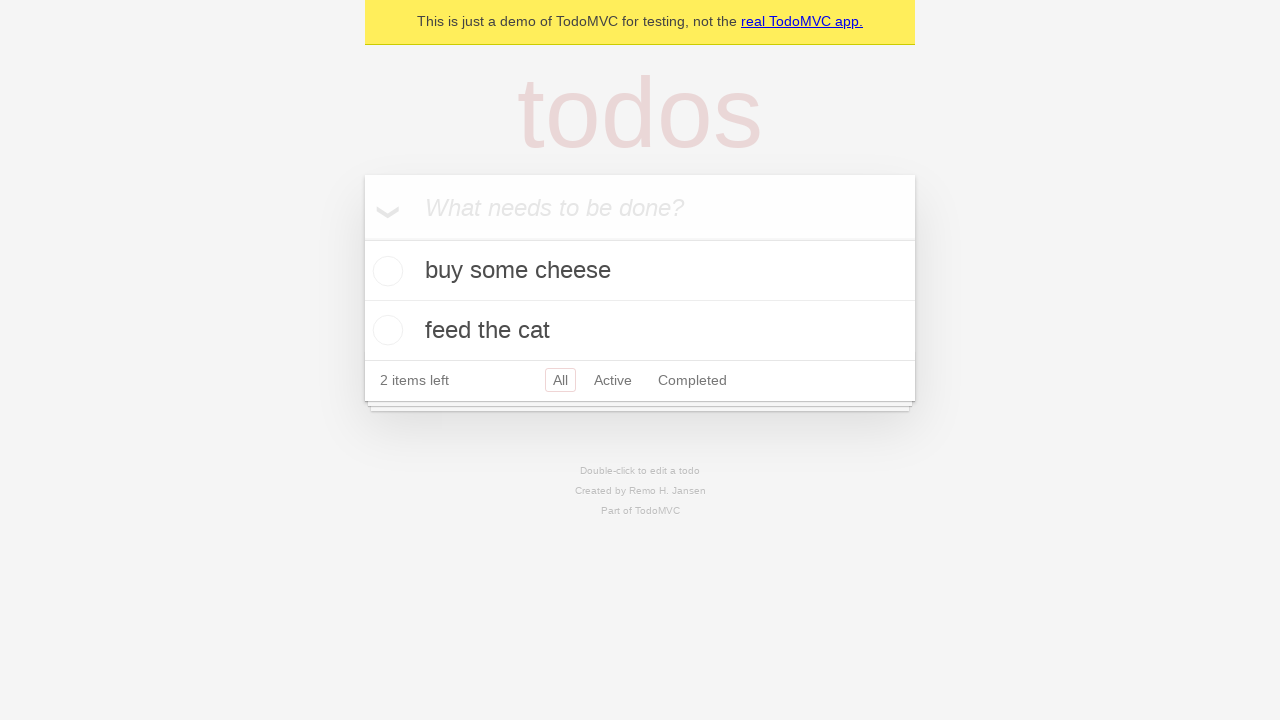

Filled todo input with 'book a doctors appointment' on internal:attr=[placeholder="What needs to be done?"i]
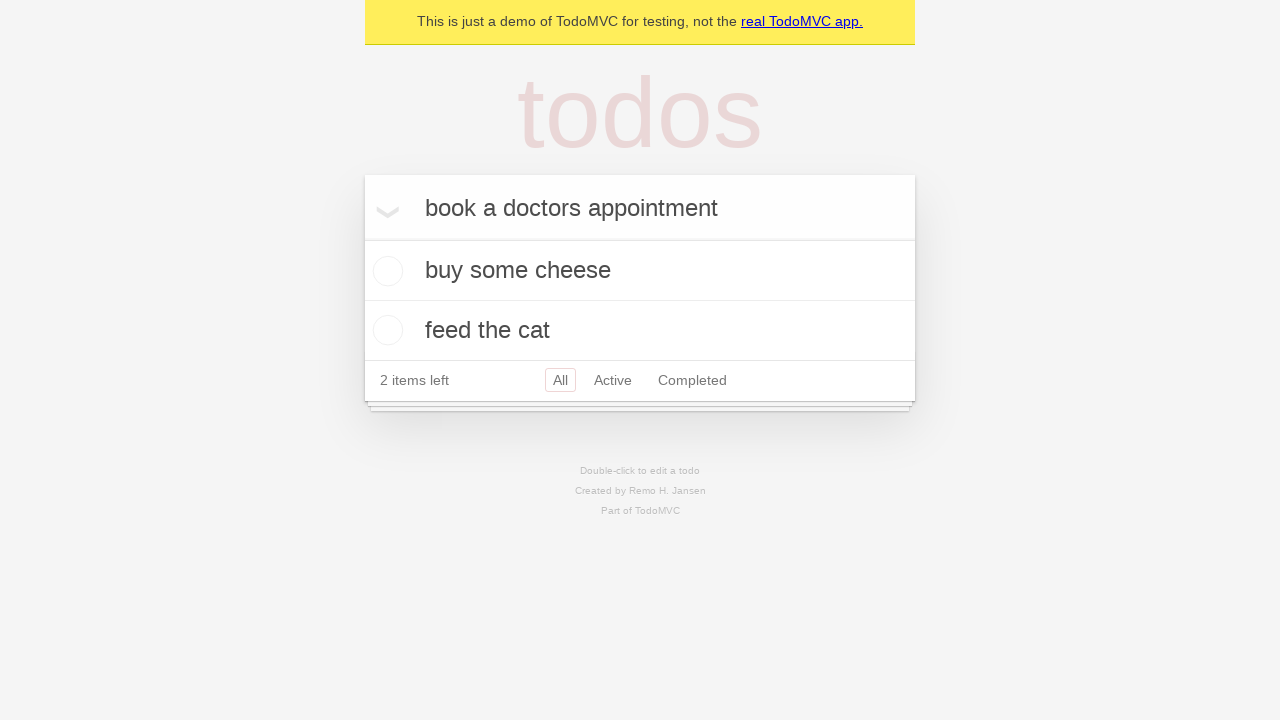

Pressed Enter to add 'book a doctors appointment' to todo list on internal:attr=[placeholder="What needs to be done?"i]
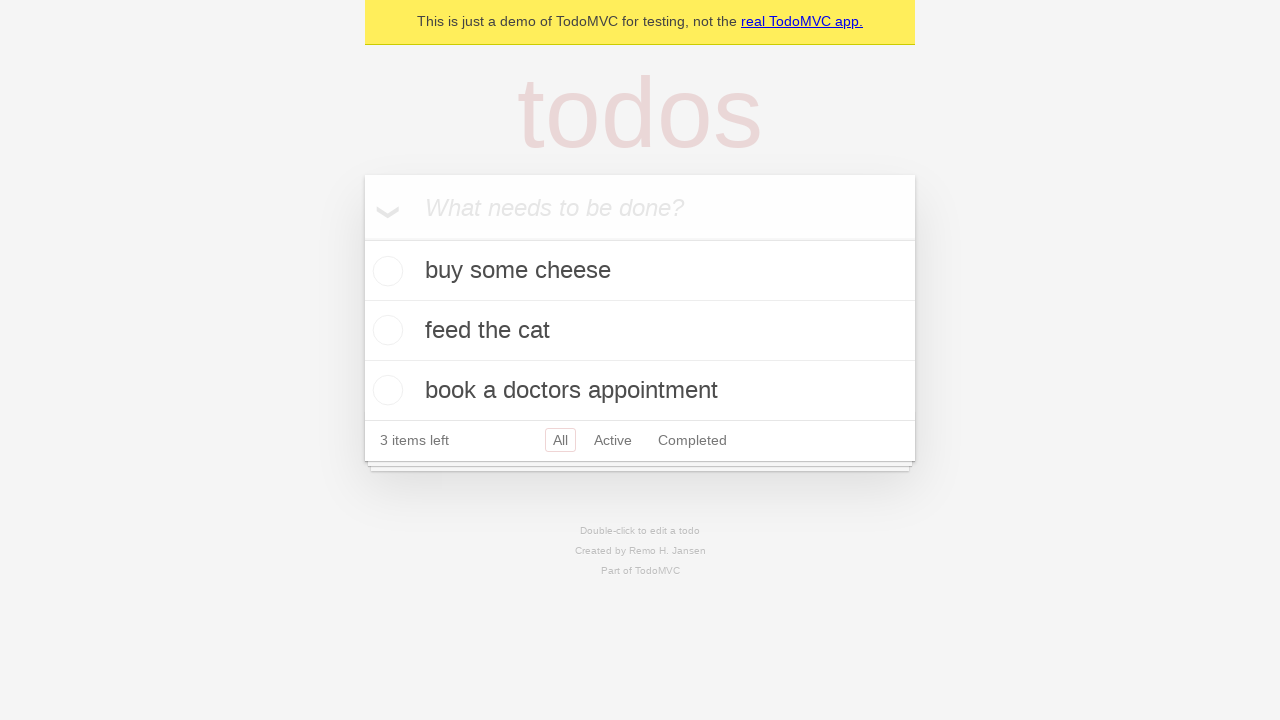

All three todo items loaded successfully
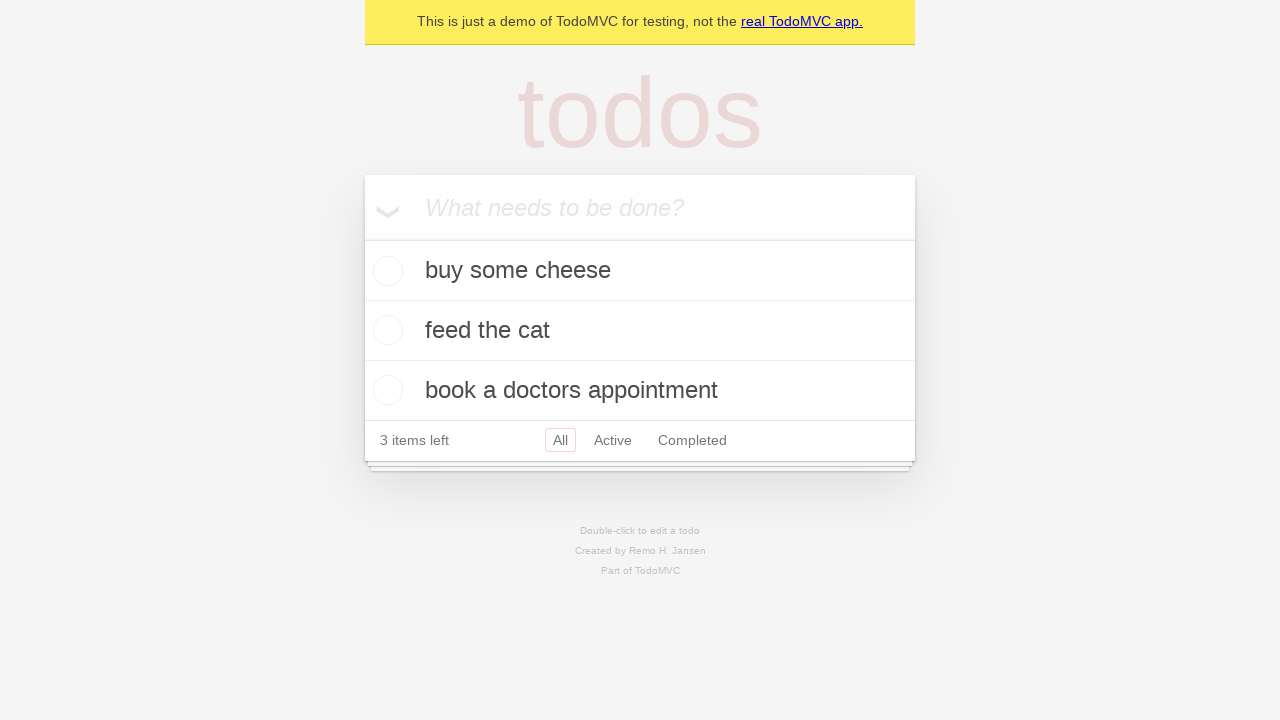

Clicked 'Mark all as complete' checkbox at (362, 238) on internal:label="Mark all as complete"i
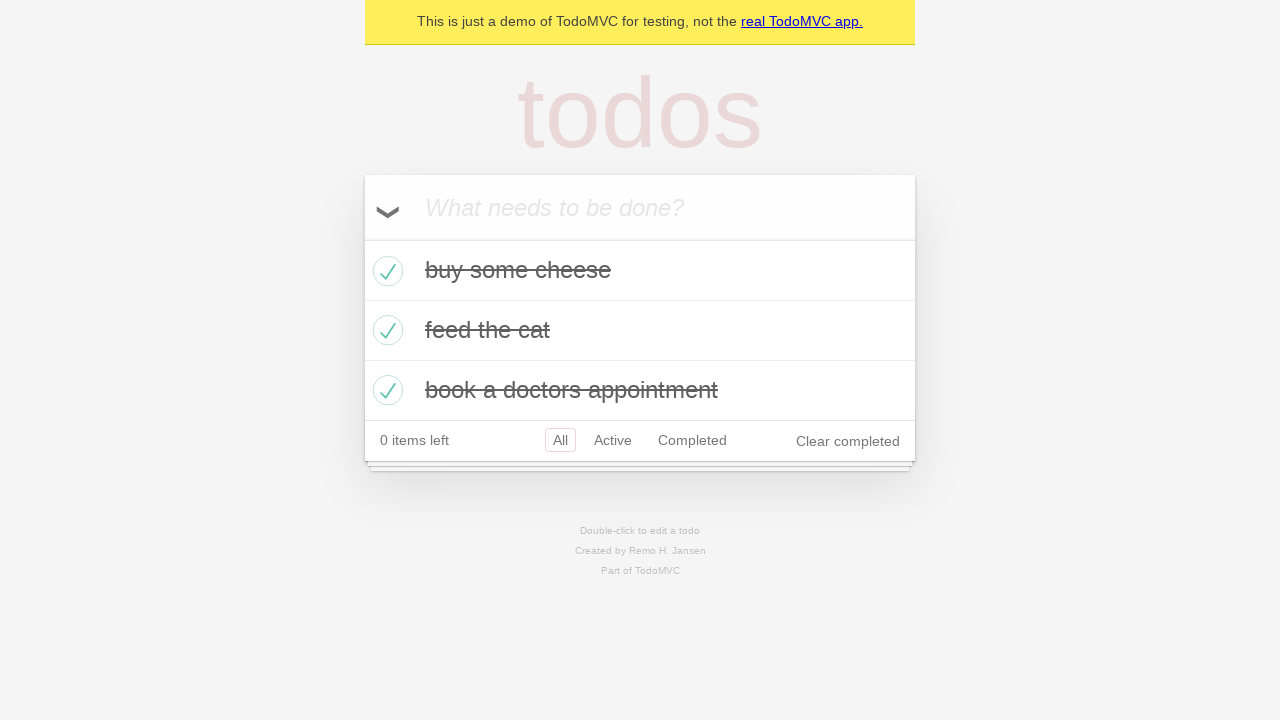

All todo items are now marked as completed
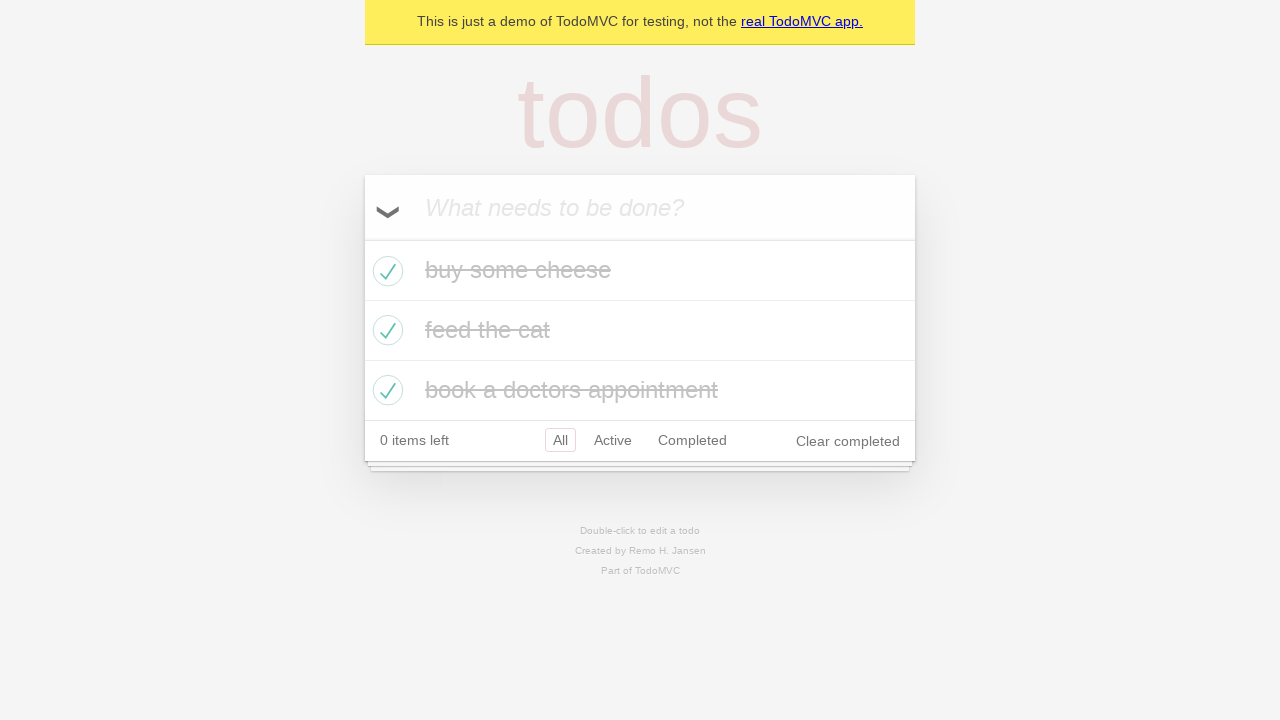

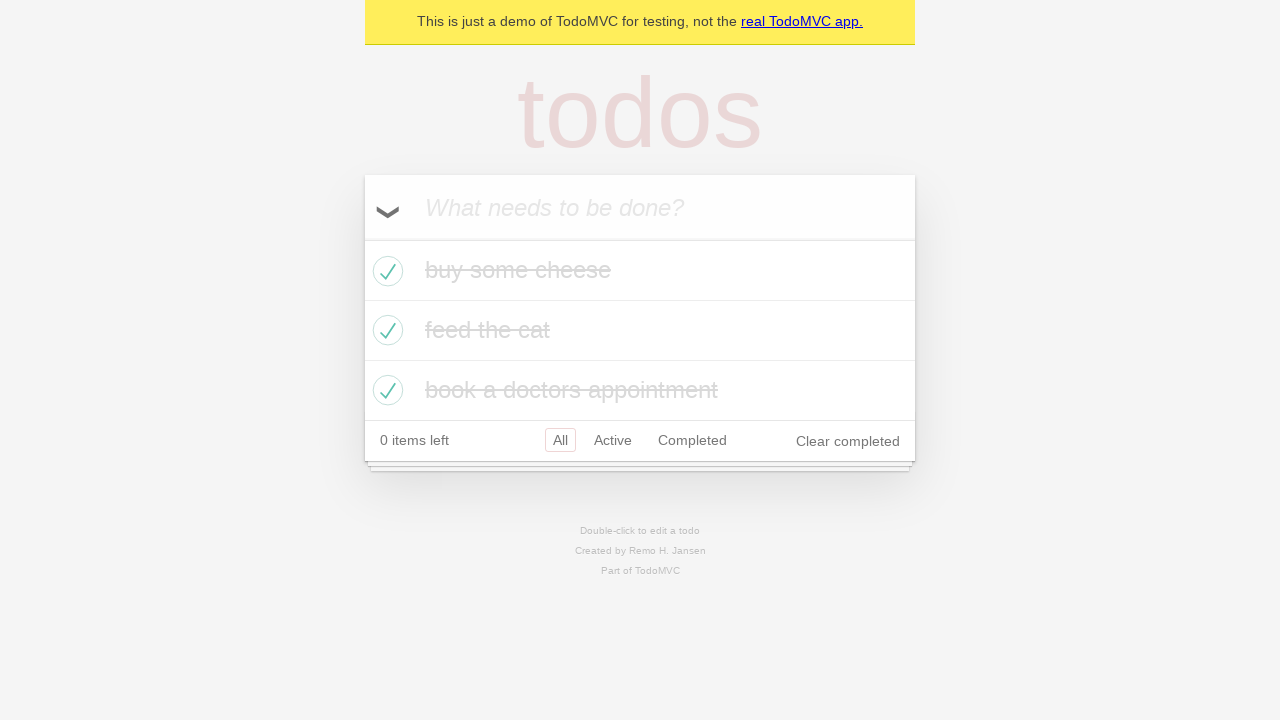